Tests a jQuery combo tree dropdown widget by clicking to open it and selecting multiple values ("choice 2", "choice 6 2 1", "choice 7") from the dropdown list.

Starting URL: https://www.jqueryscript.net/demo/Drop-Down-Combo-Tree/

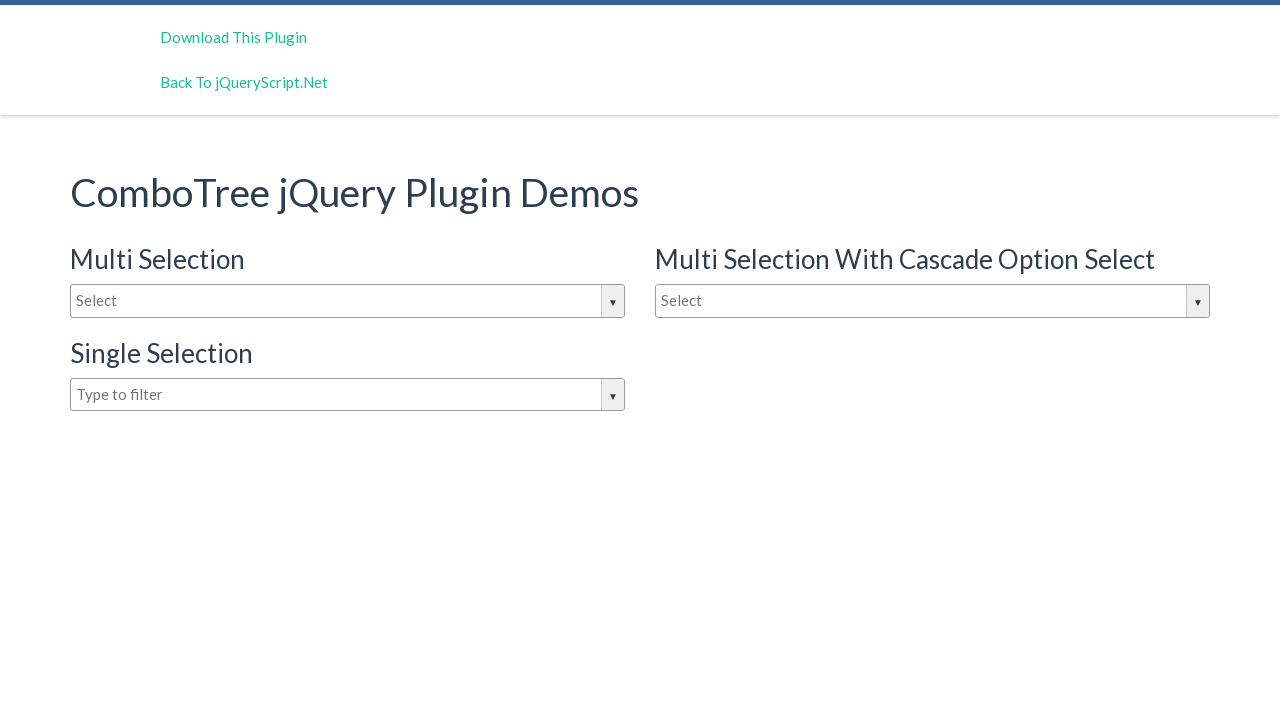

Clicked on input box to open combo tree dropdown at (348, 301) on #justAnInputBox
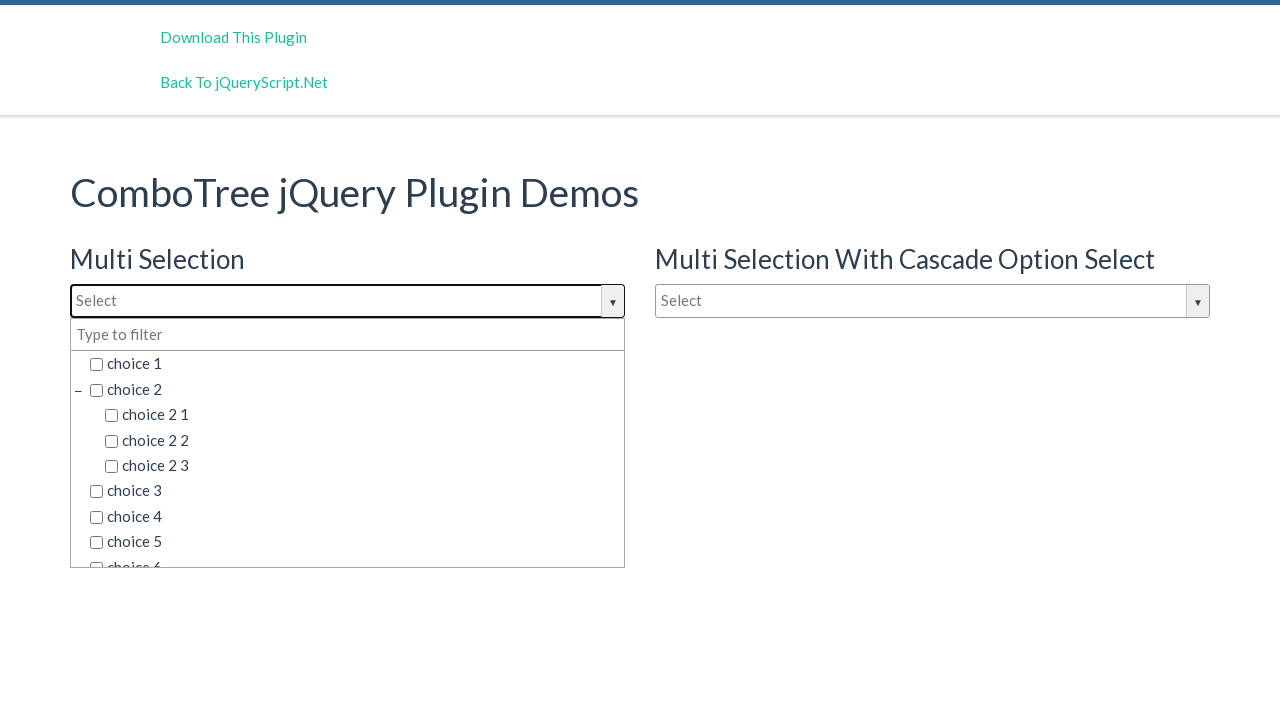

Dropdown items loaded and became visible
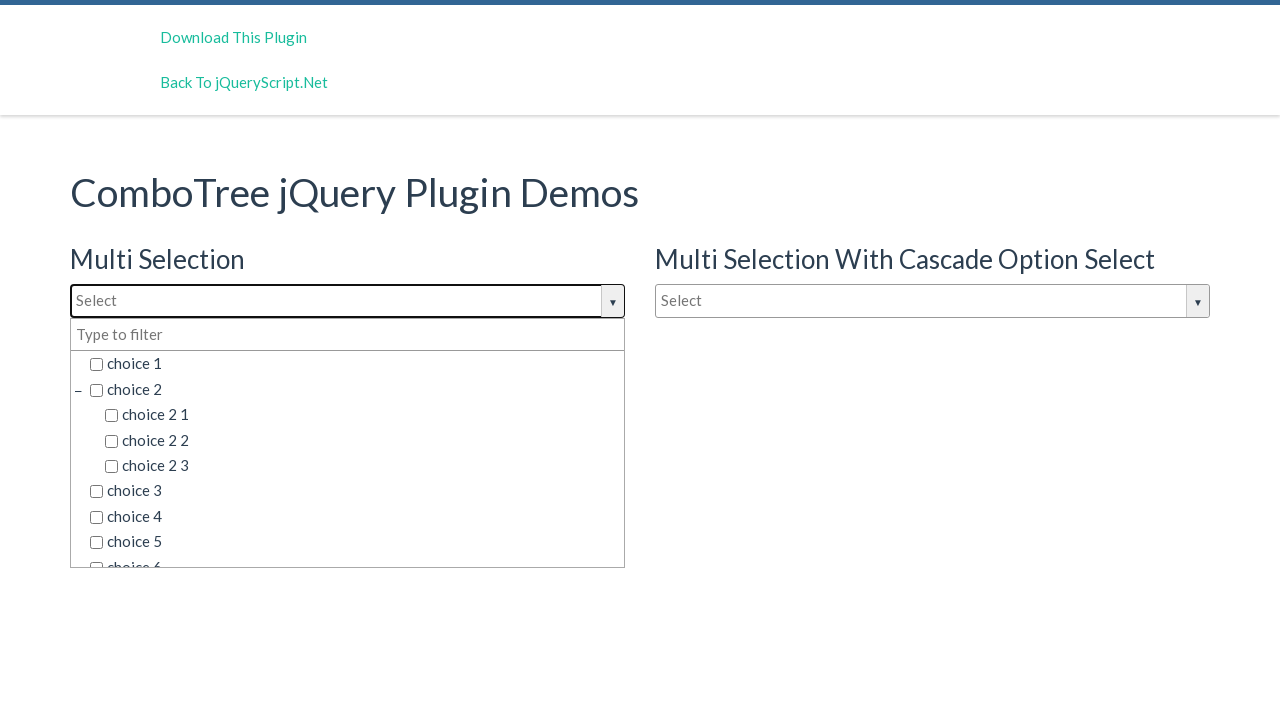

Selected 'choice 2' from dropdown at (355, 389) on span.comboTreeItemTitle:has-text('choice 2')
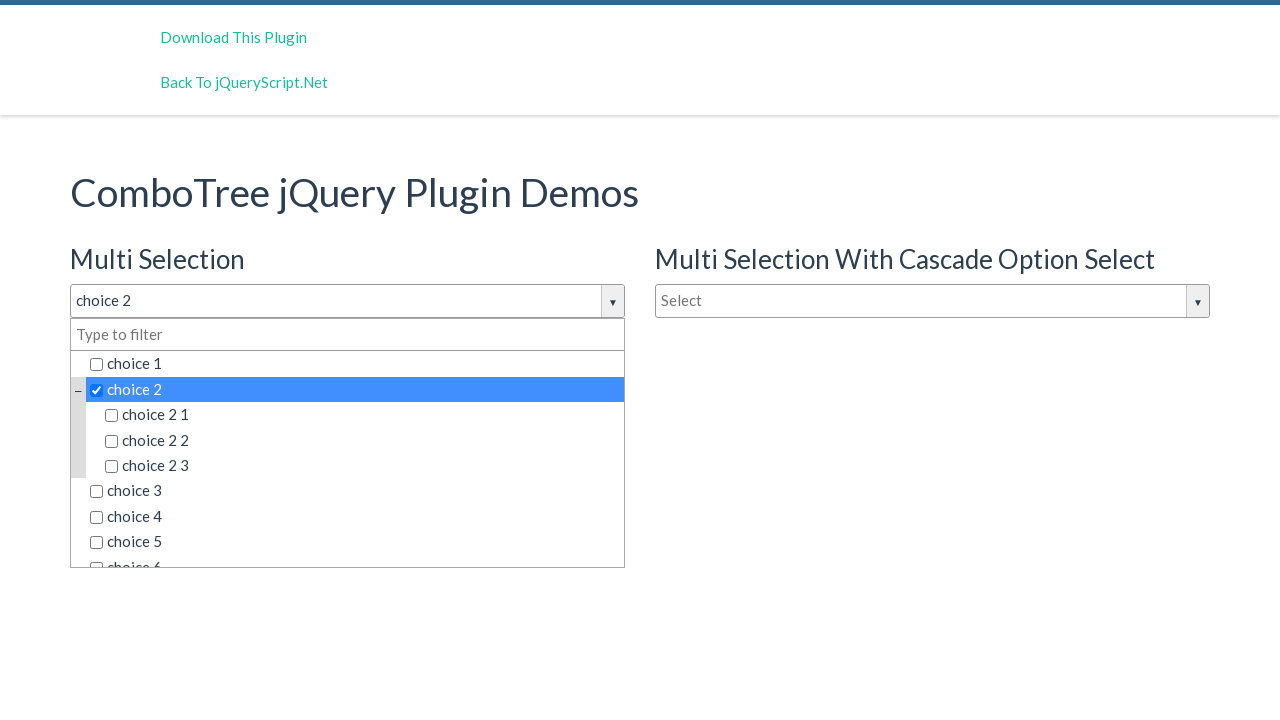

Selected 'choice 6 2 1' from dropdown at (370, 478) on span.comboTreeItemTitle:has-text('choice 6 2 1')
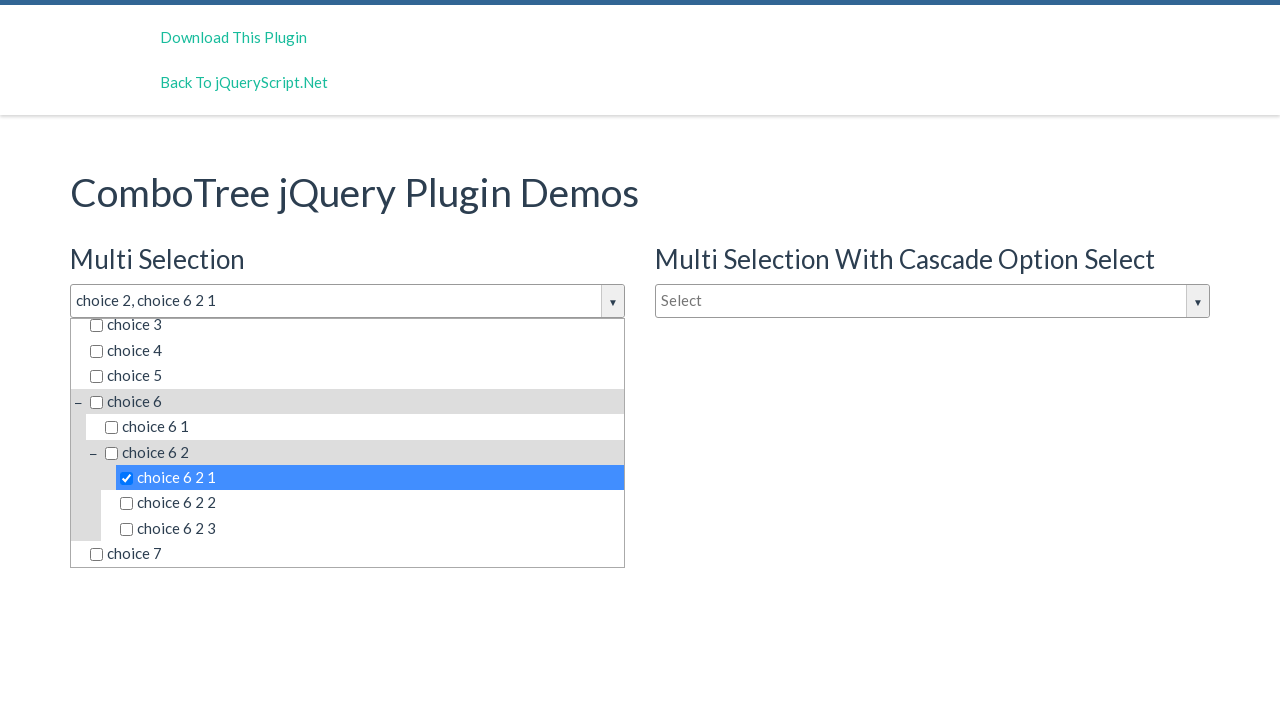

Selected 'choice 7' from dropdown at (355, 554) on span.comboTreeItemTitle:has-text('choice 7')
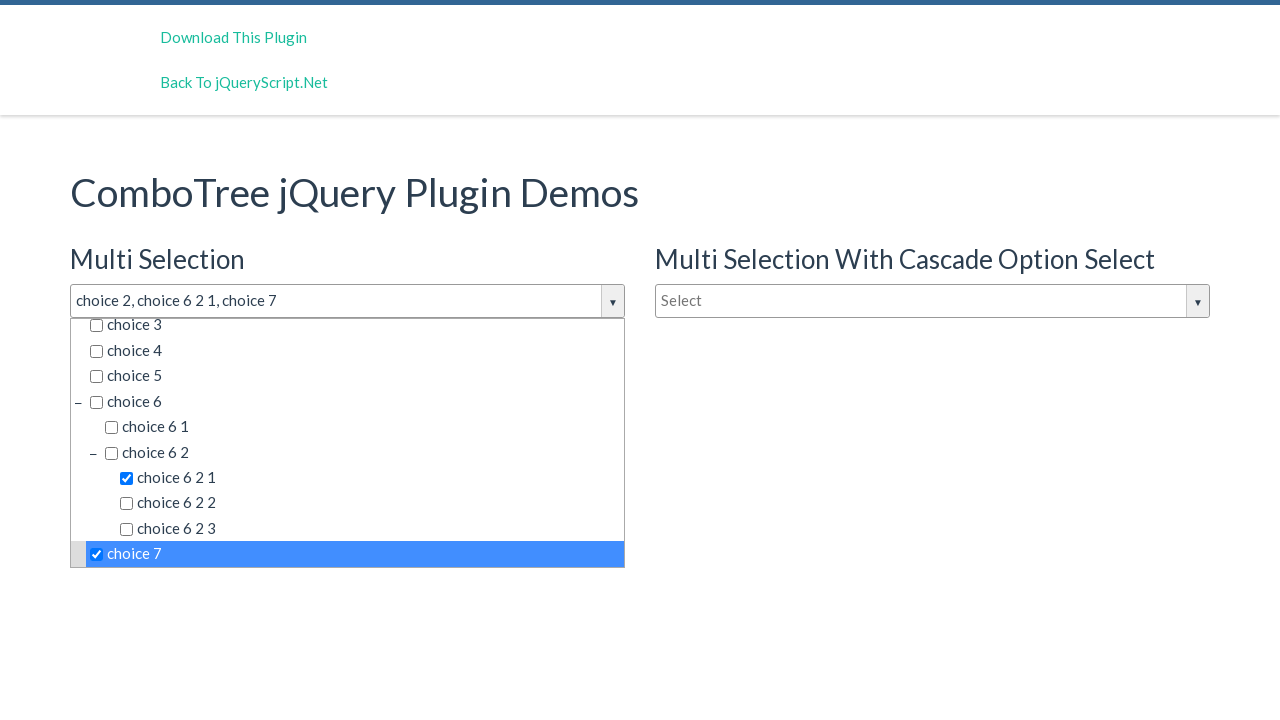

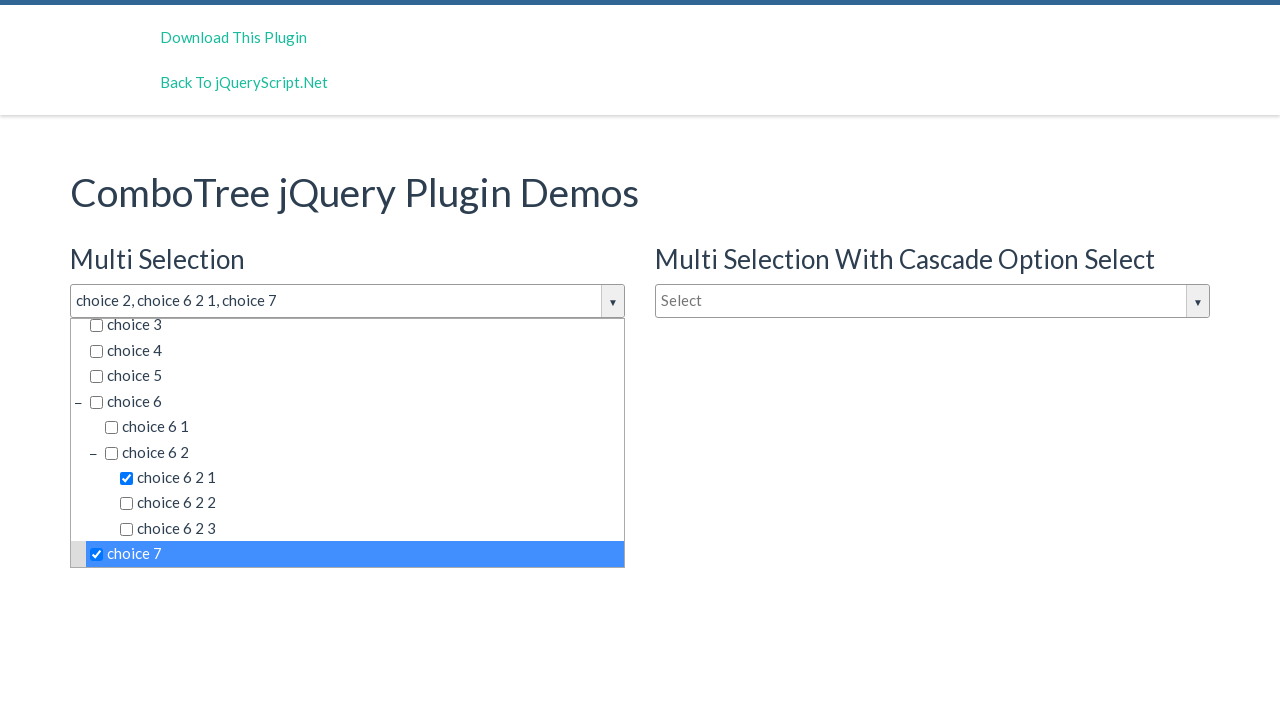